Tests CVS mobile pharmacy page rendering in mobile emulation mode by taking a full page screenshot

Starting URL: https://www.cvs.com/mobile/mobile-cvs-pharmacy/

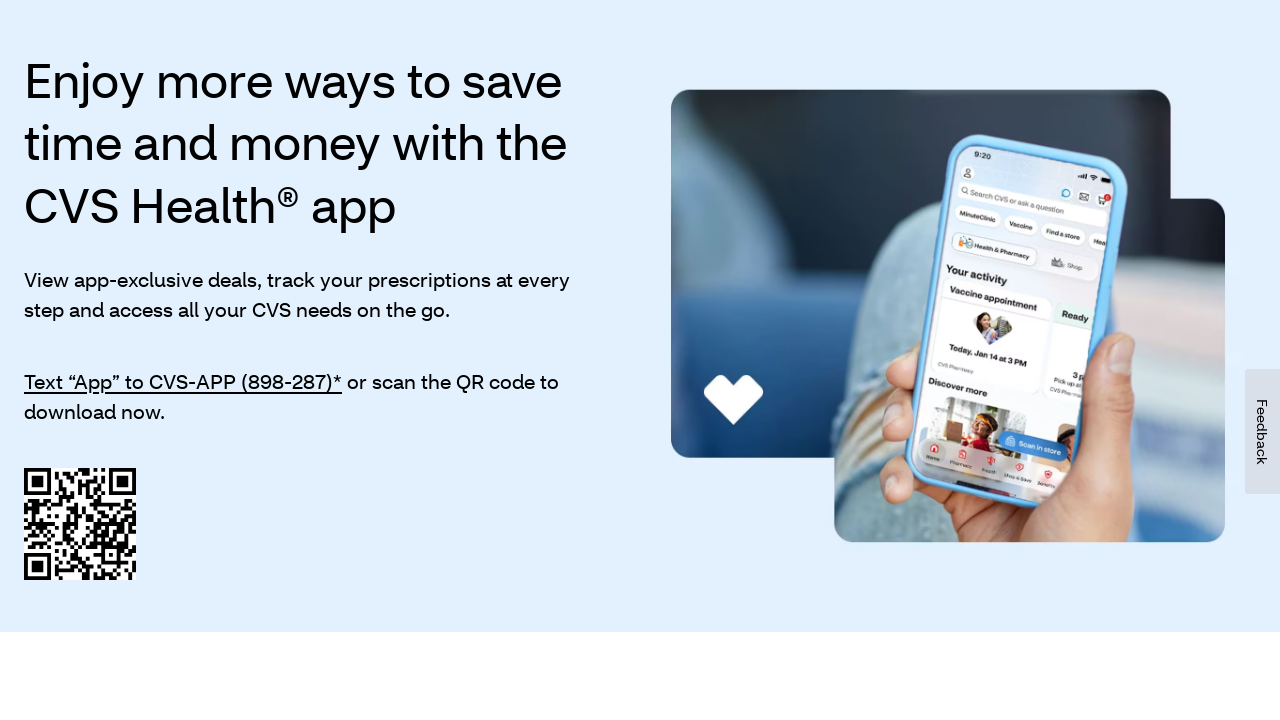

Waited for page to reach networkidle state on CVS mobile pharmacy page
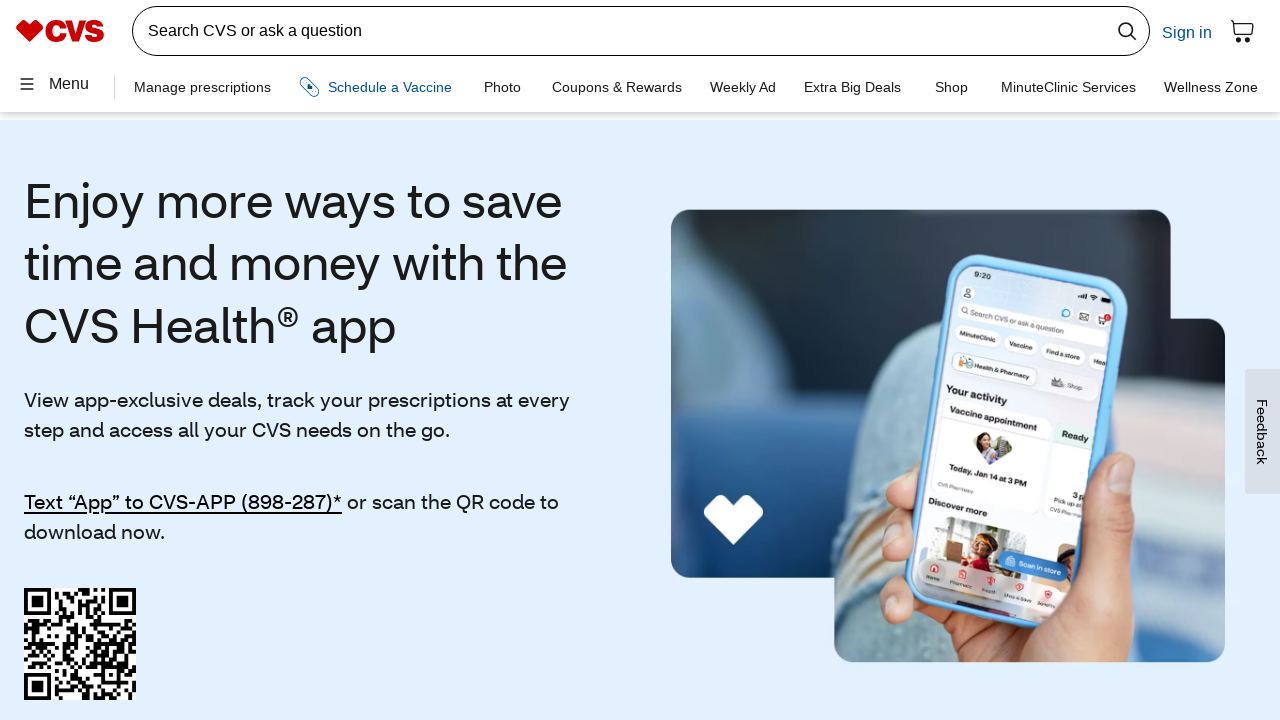

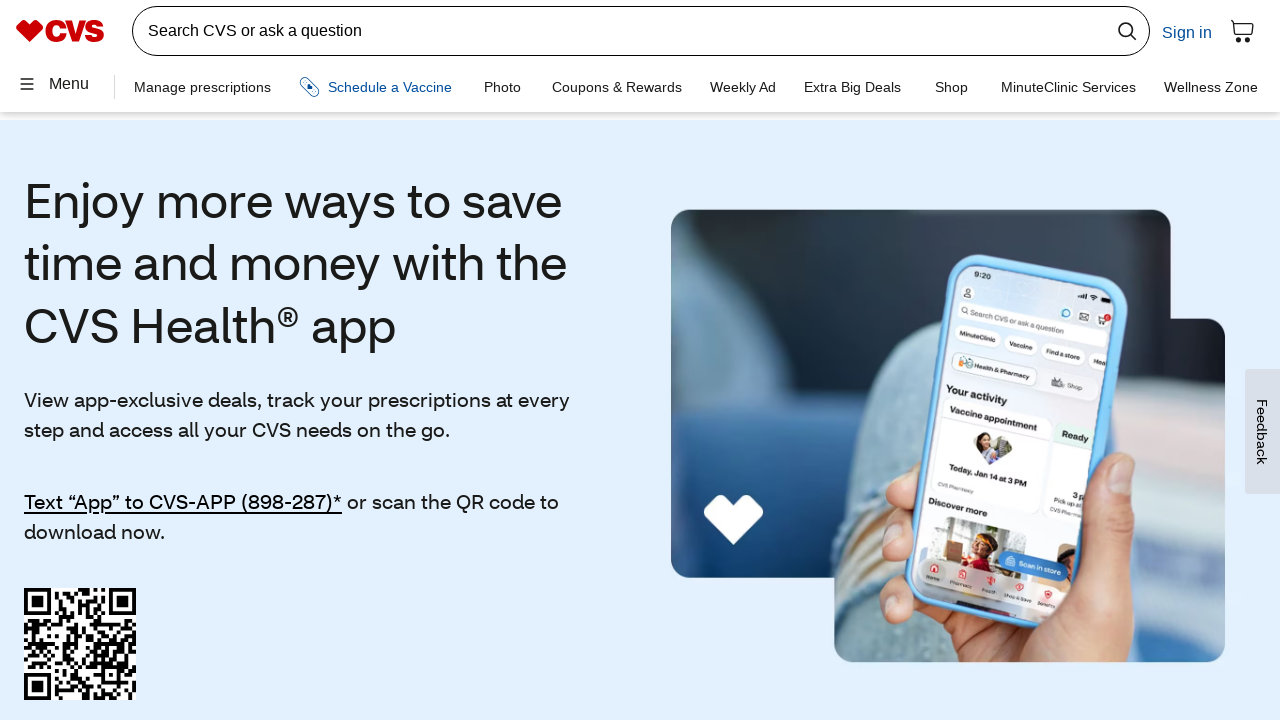